Tests mouse hover functionality on the "About Us" navigation menu element and verifies the dropdown menu appears with its sub-elements

Starting URL: https://www.mountsinai.org/

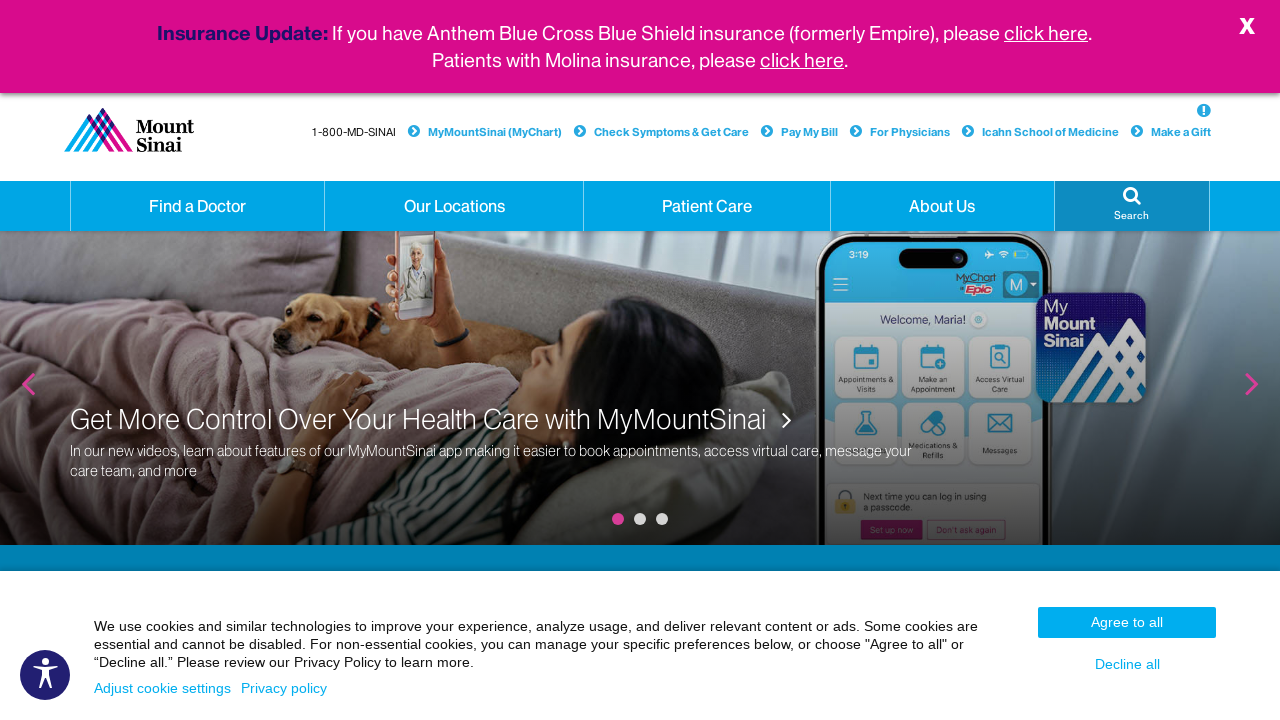

Hovered over 'About Us' navigation menu element at (942, 206) on xpath=//a[normalize-space(text())='About Us' and @class='hidden-xs dropdown']
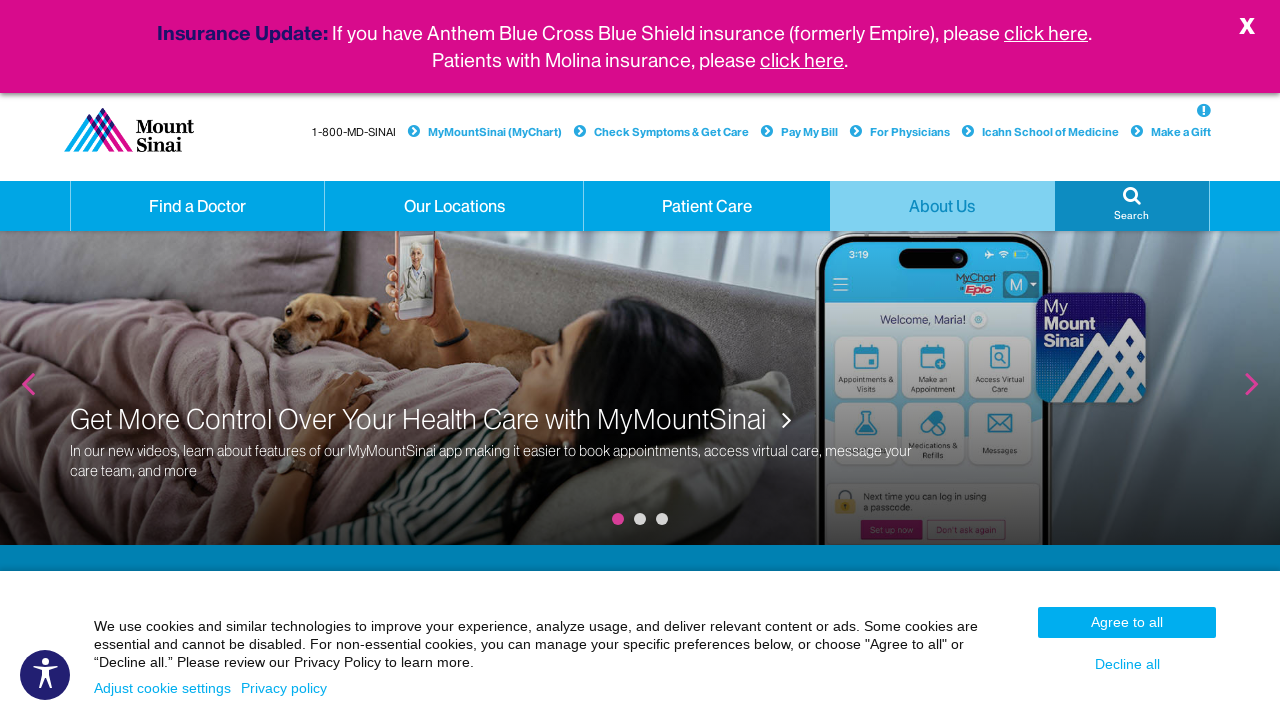

Dropdown menu appeared with sub-elements
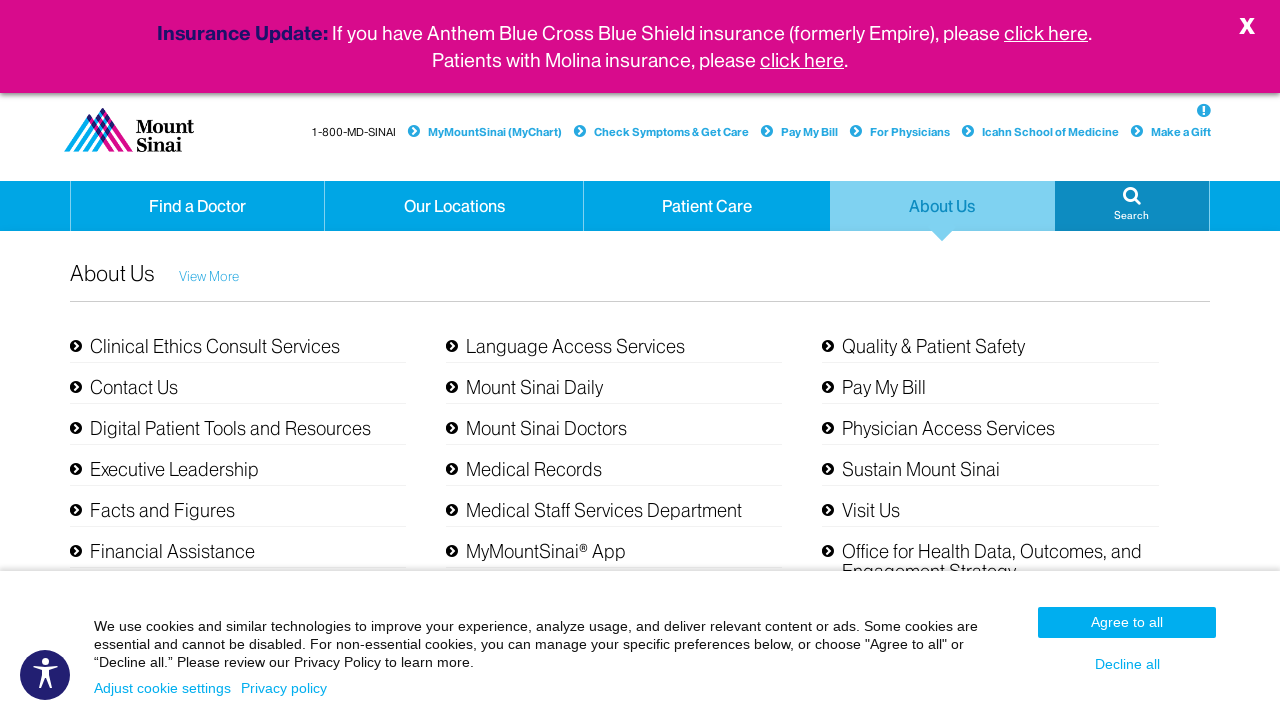

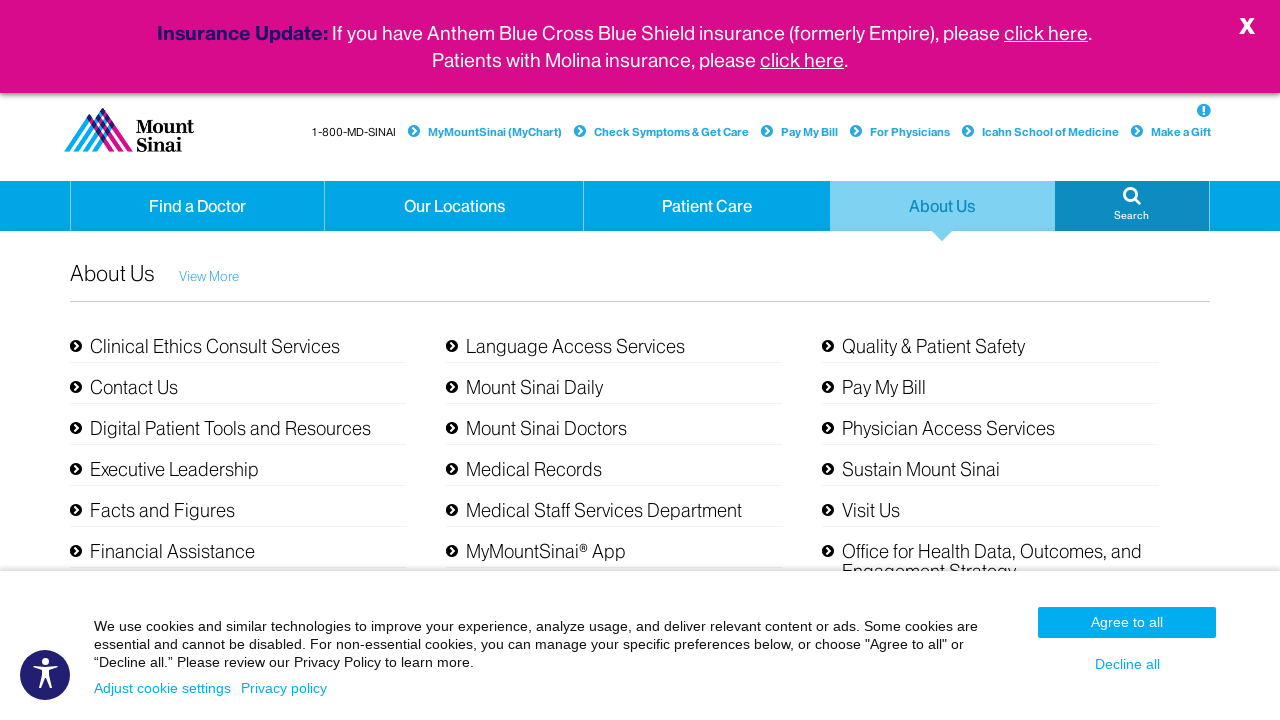